Tests enabling a disabled text input by clicking the Enable button and verifying the message appears

Starting URL: https://the-internet.herokuapp.com/dynamic_controls

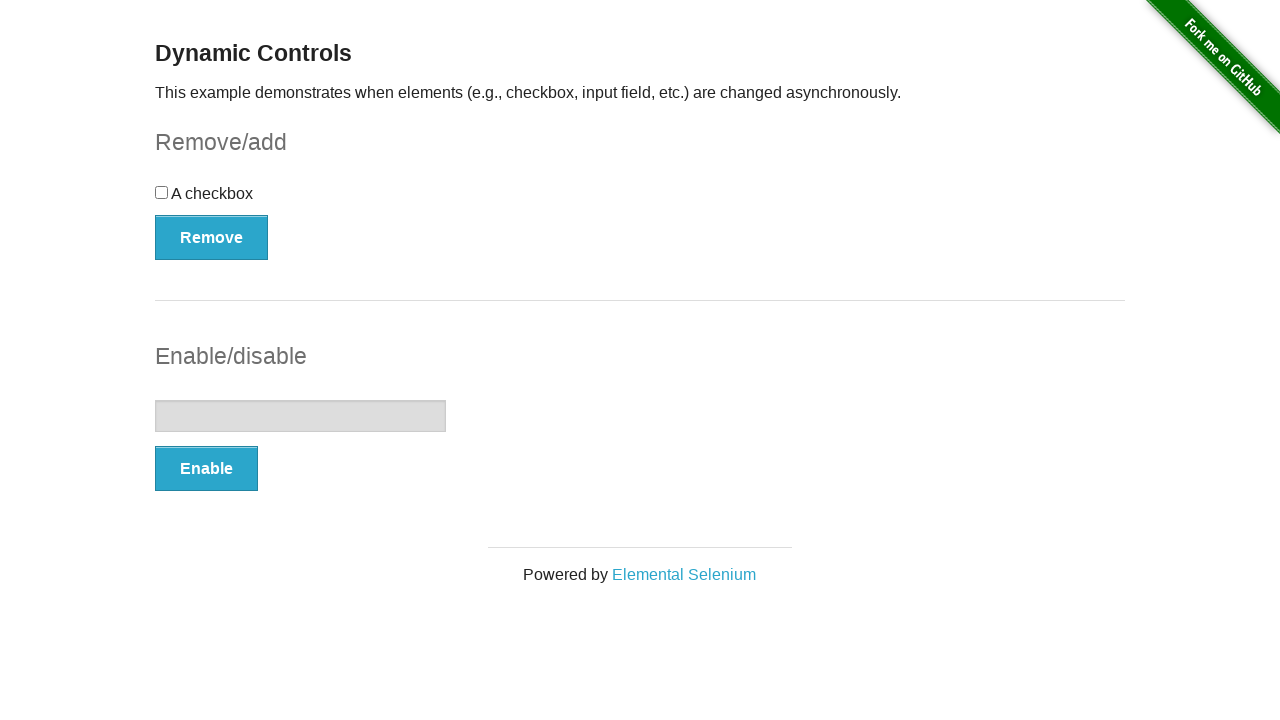

Verified that the text input is initially disabled
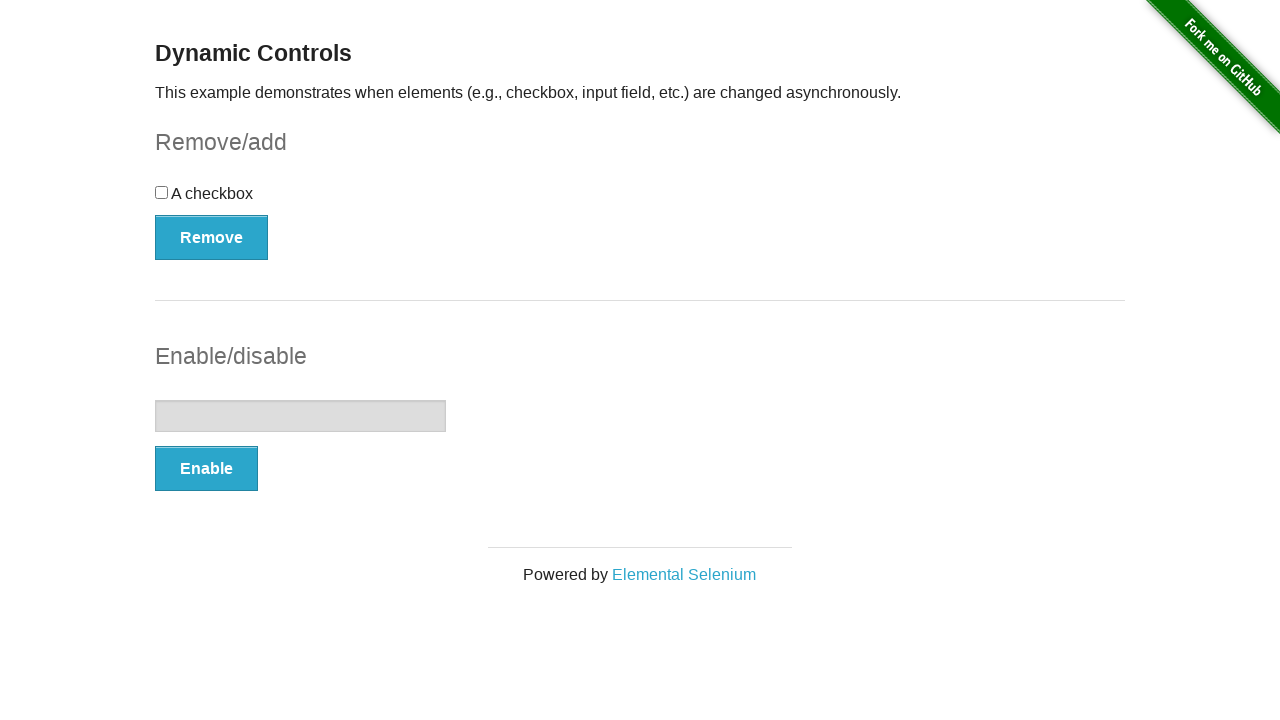

Clicked the Enable button at (206, 469) on xpath=//*[text()='Enable']
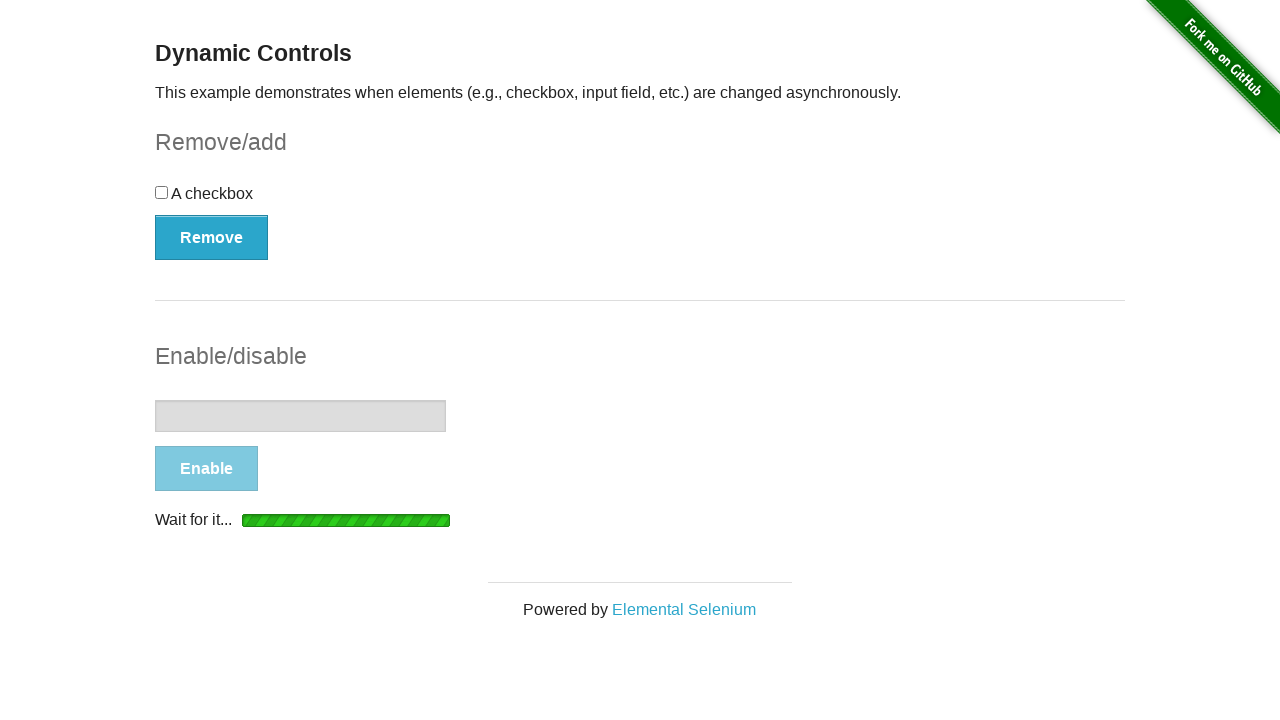

Verified that the success message appeared after enabling the input
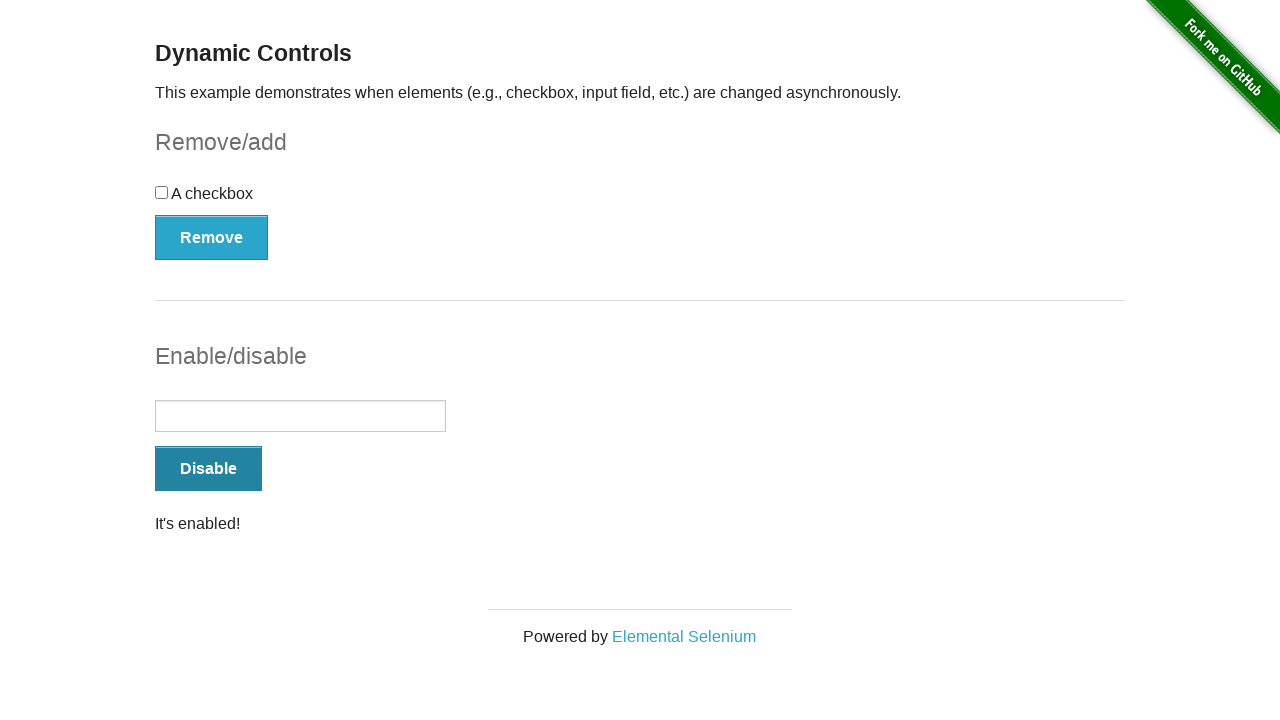

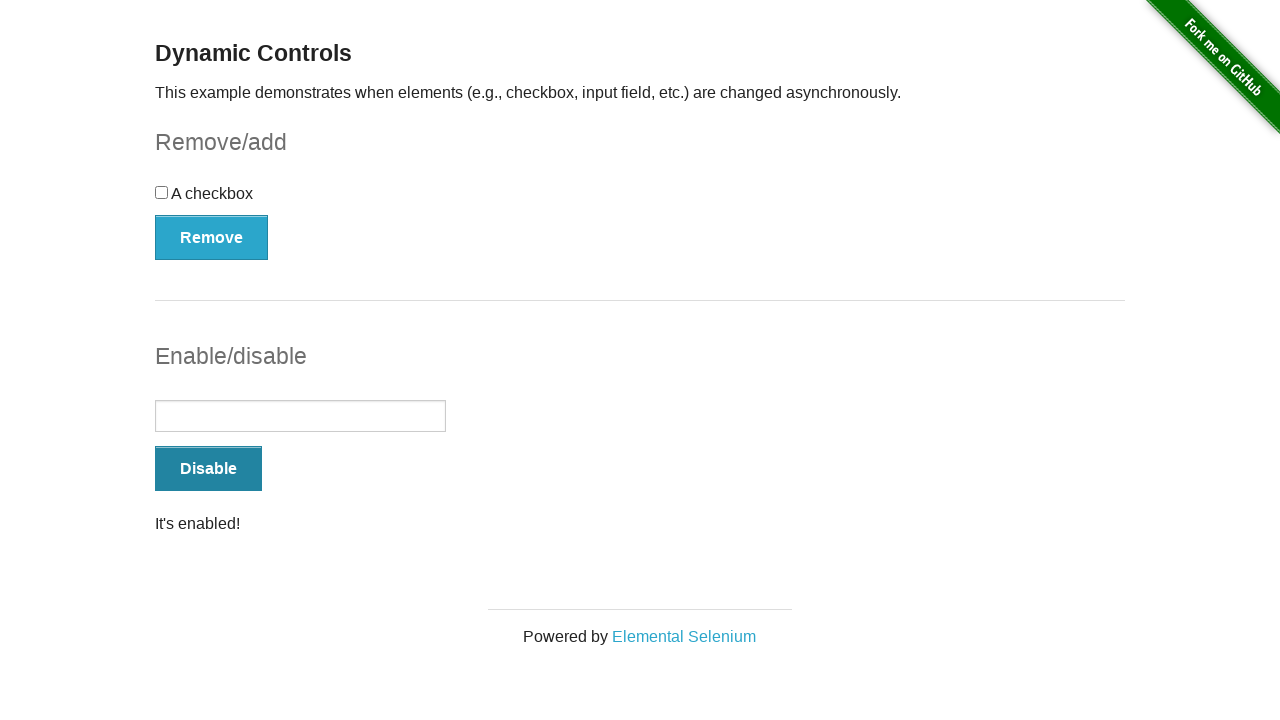